Tests checkbox functionality by verifying initial states and toggling checkboxes on and off

Starting URL: http://the-internet.herokuapp.com/checkboxes

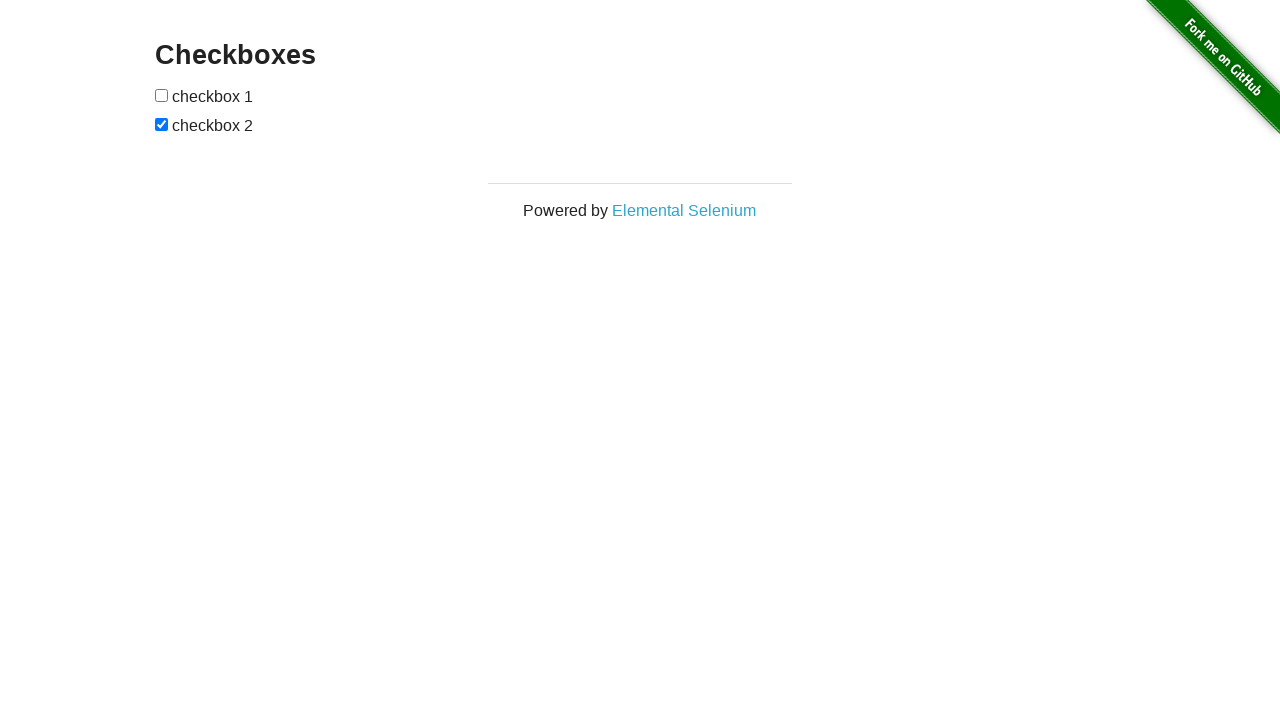

Waited for checkboxes container to load
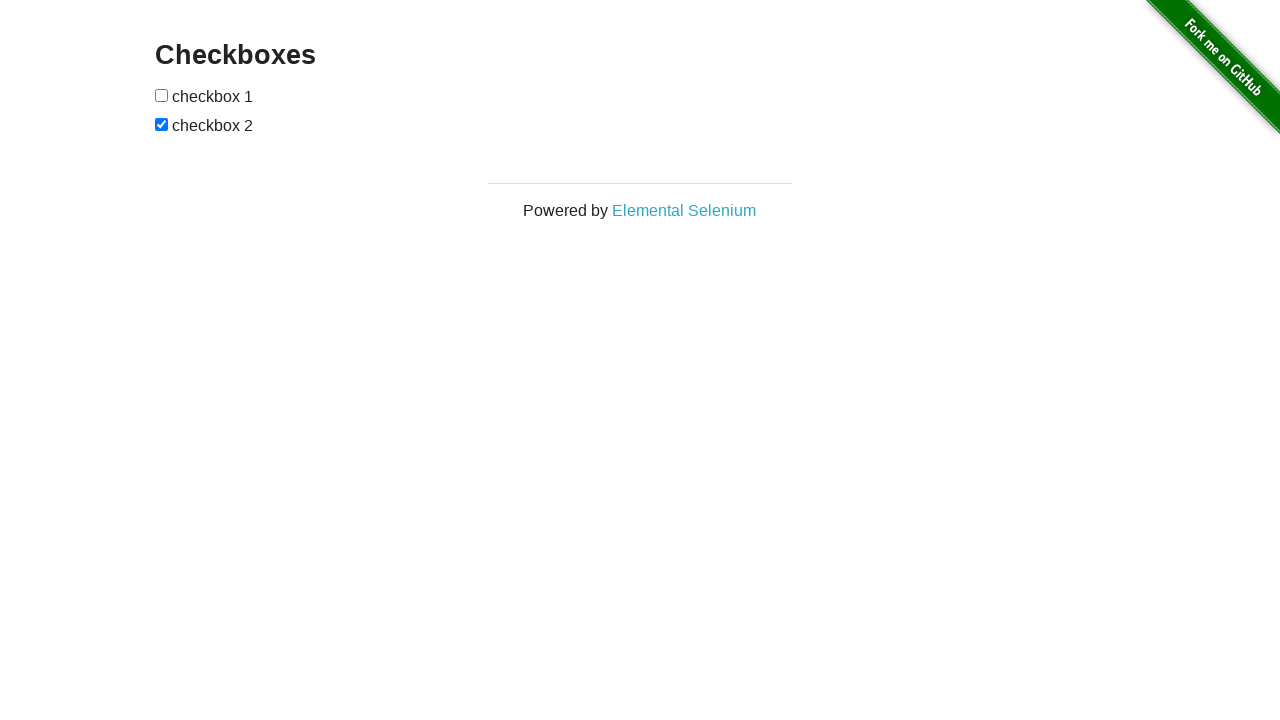

Located first checkbox element
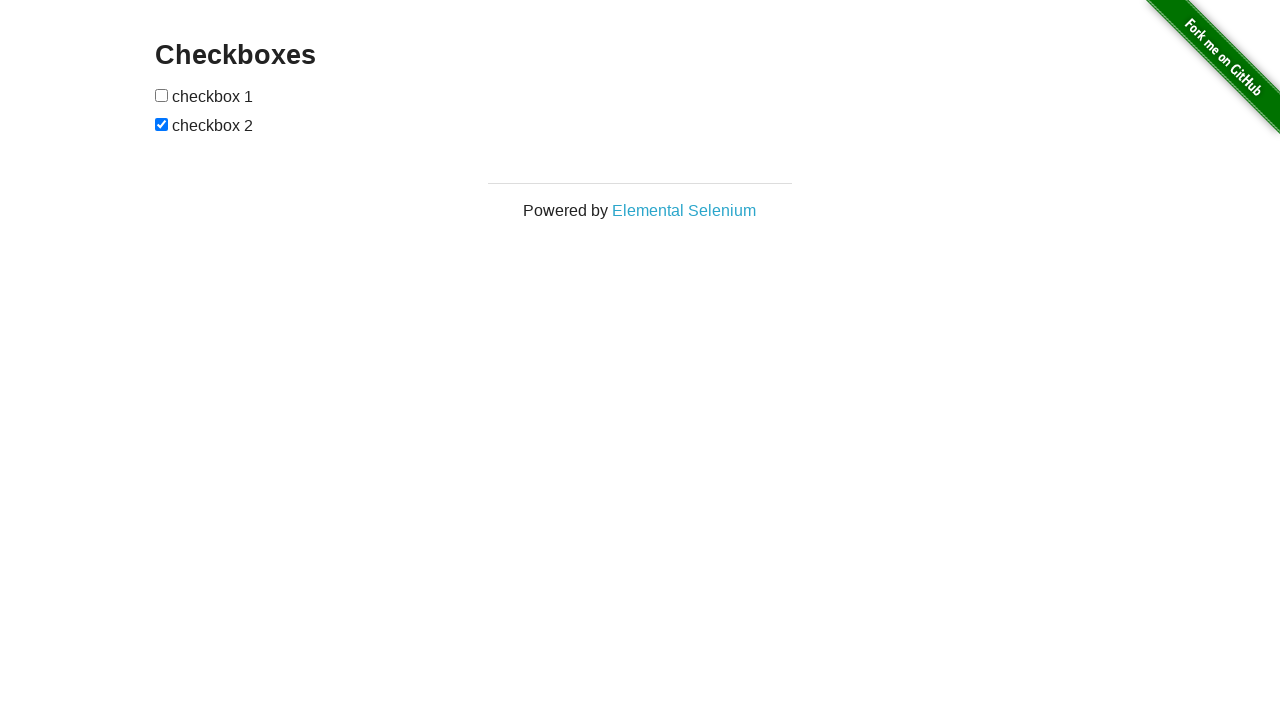

Verified first checkbox is initially unchecked
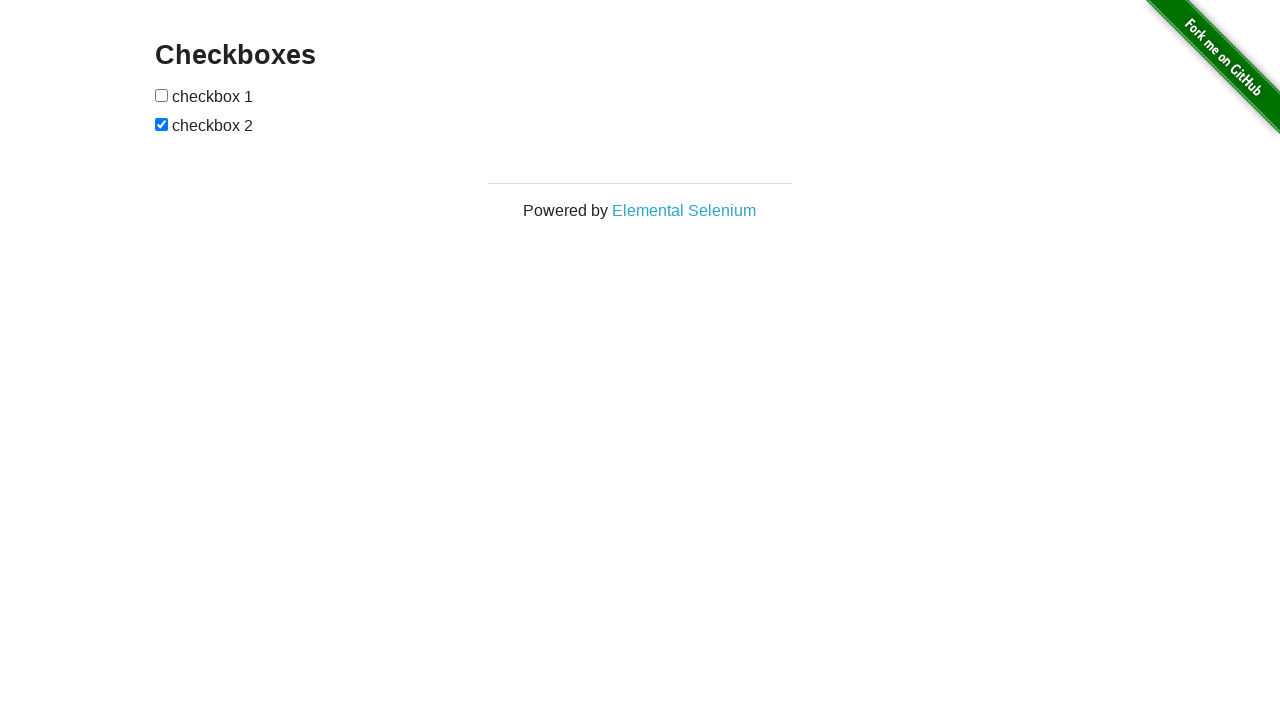

Clicked first checkbox to check it at (162, 95) on input[type='checkbox'] >> nth=0
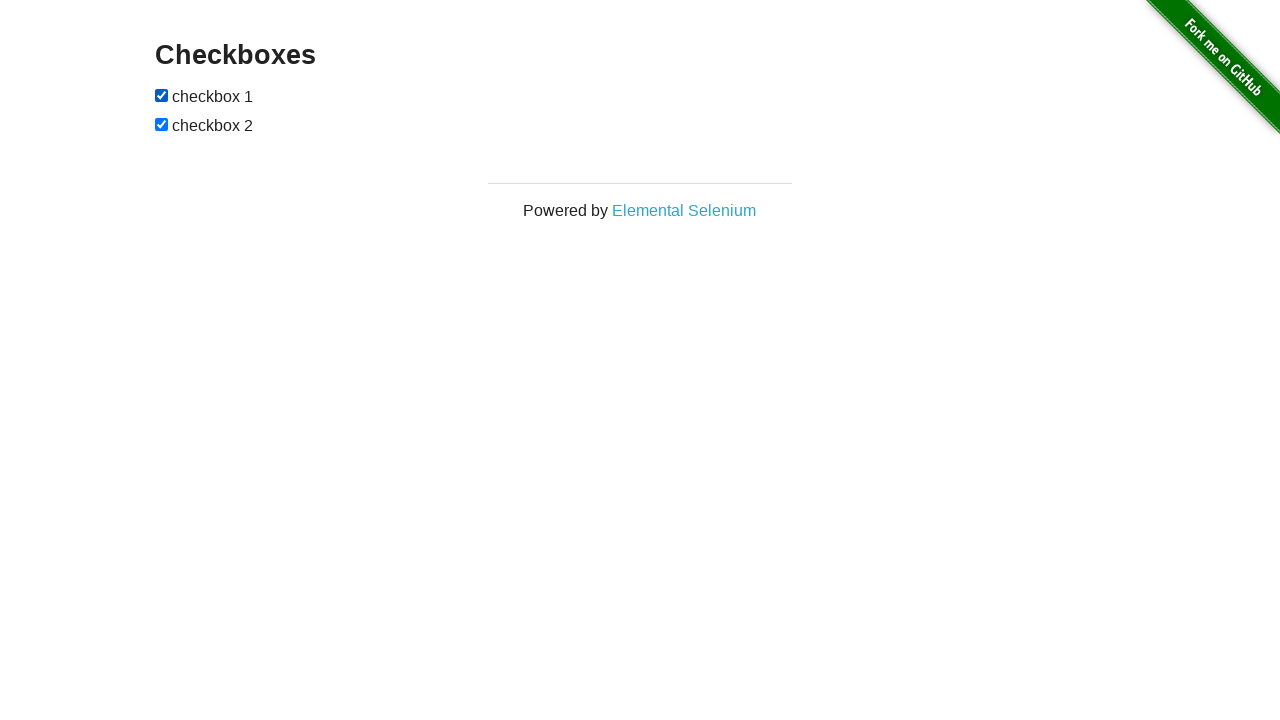

Verified first checkbox is now checked
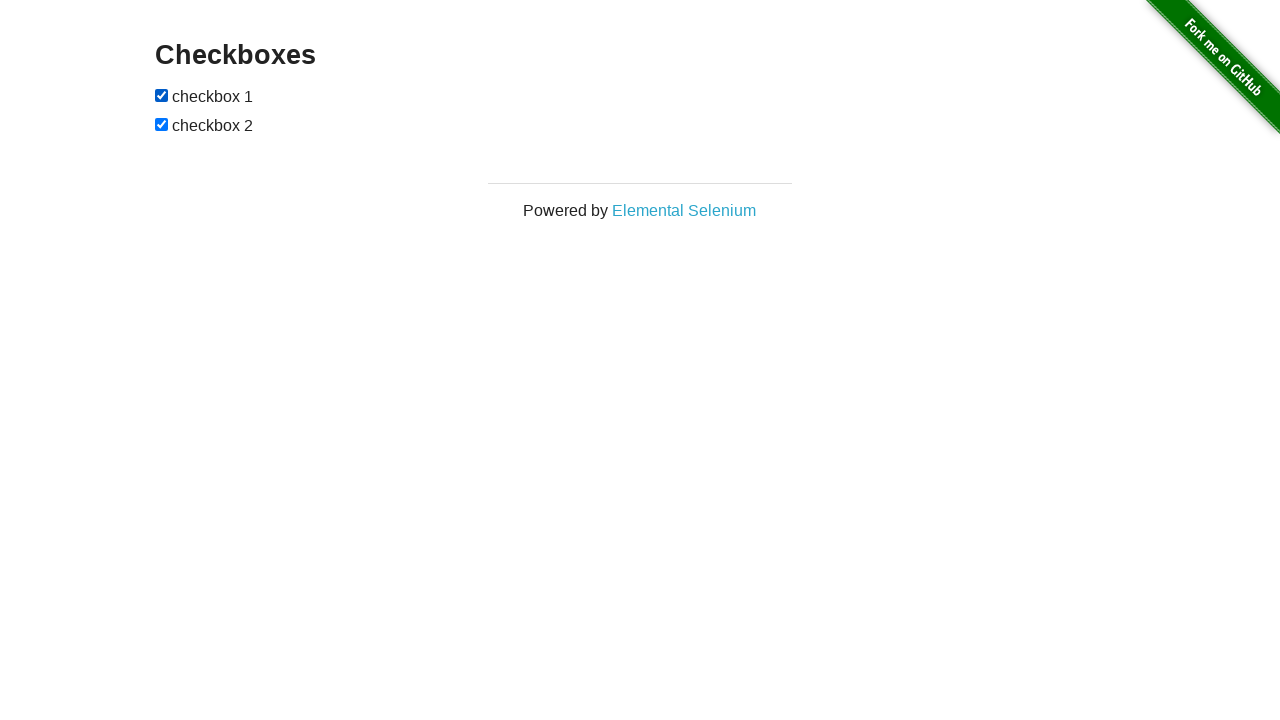

Clicked first checkbox to uncheck it at (162, 95) on input[type='checkbox'] >> nth=0
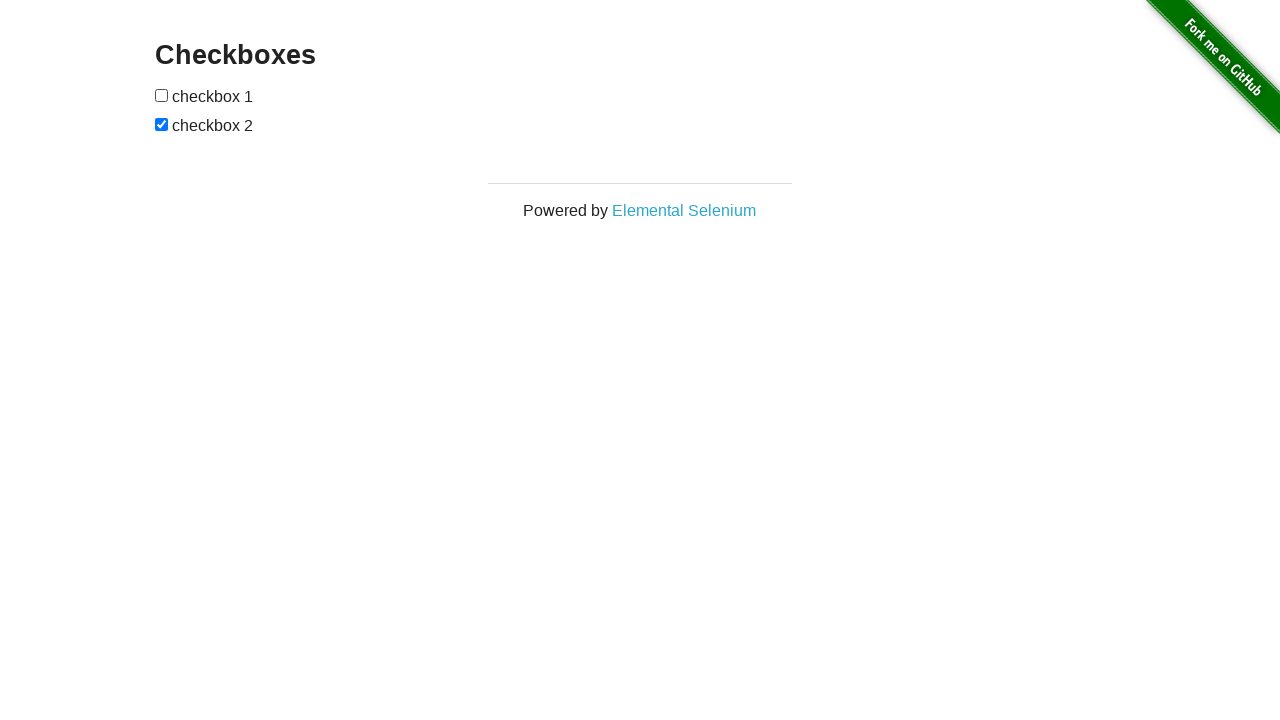

Verified first checkbox is now unchecked
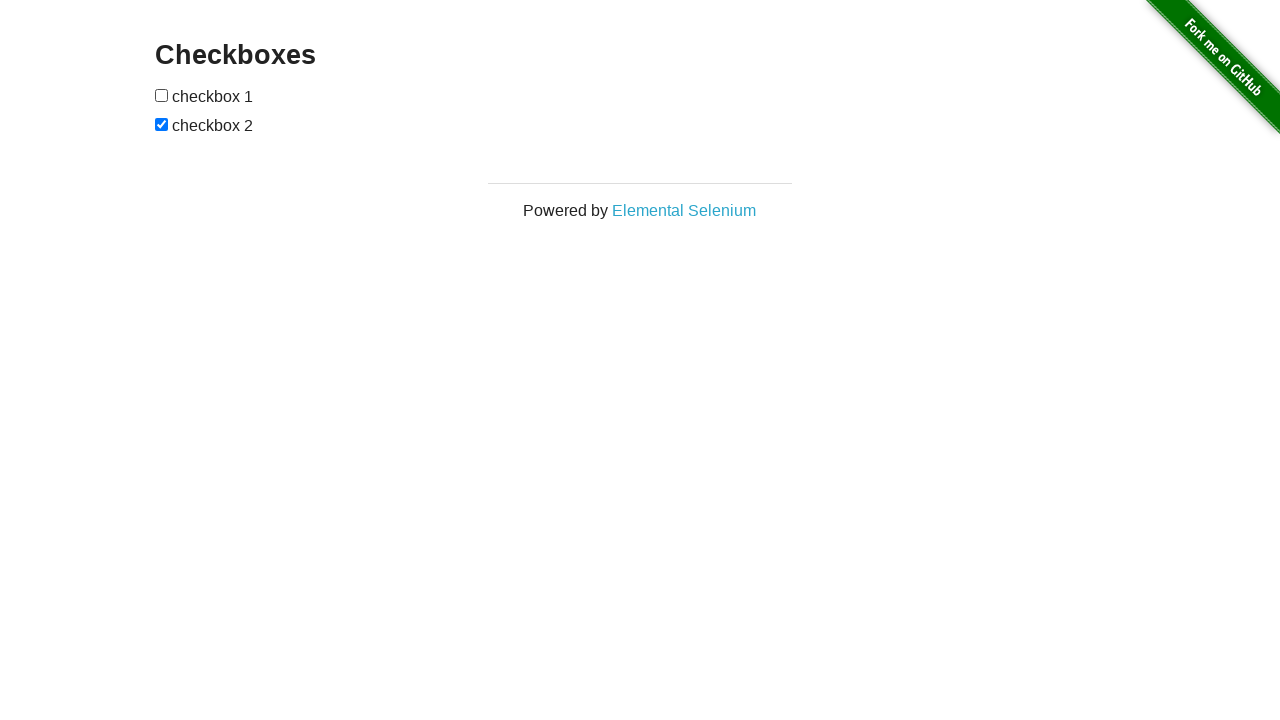

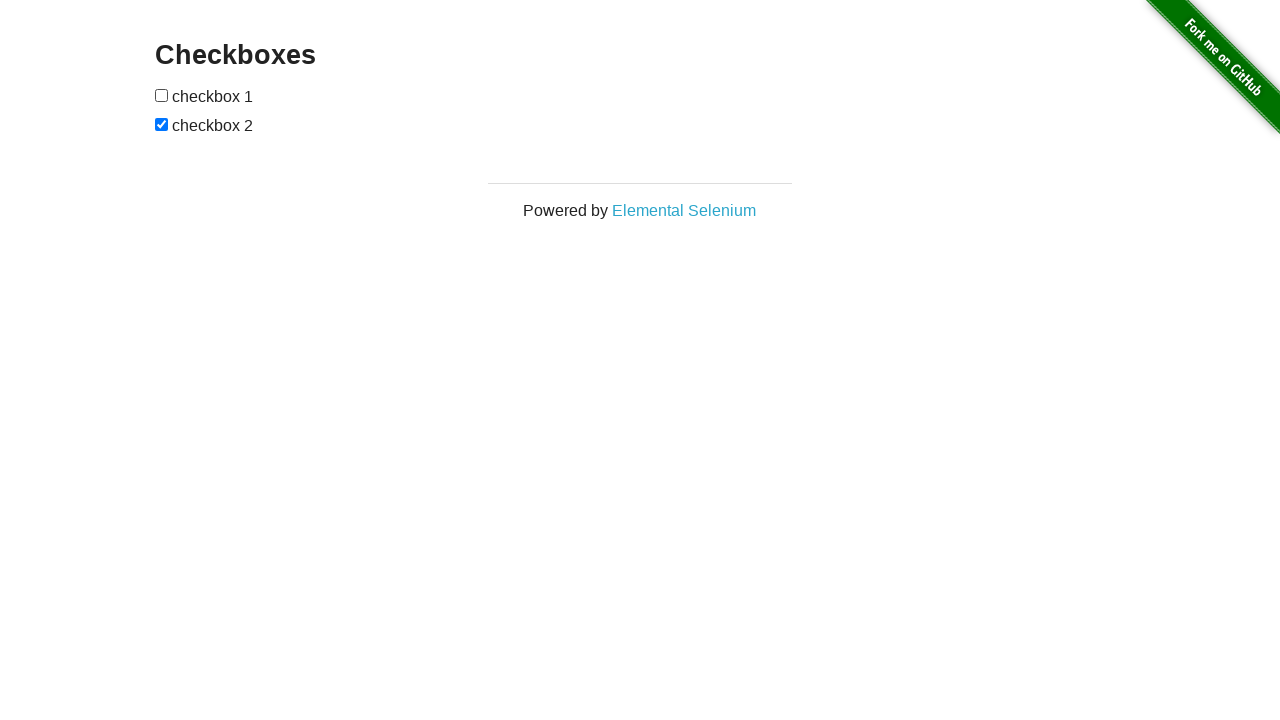